Tests keyboard shortcut functionality (Ctrl+A to select all, Ctrl+C to copy, Ctrl+V to paste) on a text comparison tool by copying content from the source textarea to the target textarea.

Starting URL: https://extendsclass.com/text-compare.html

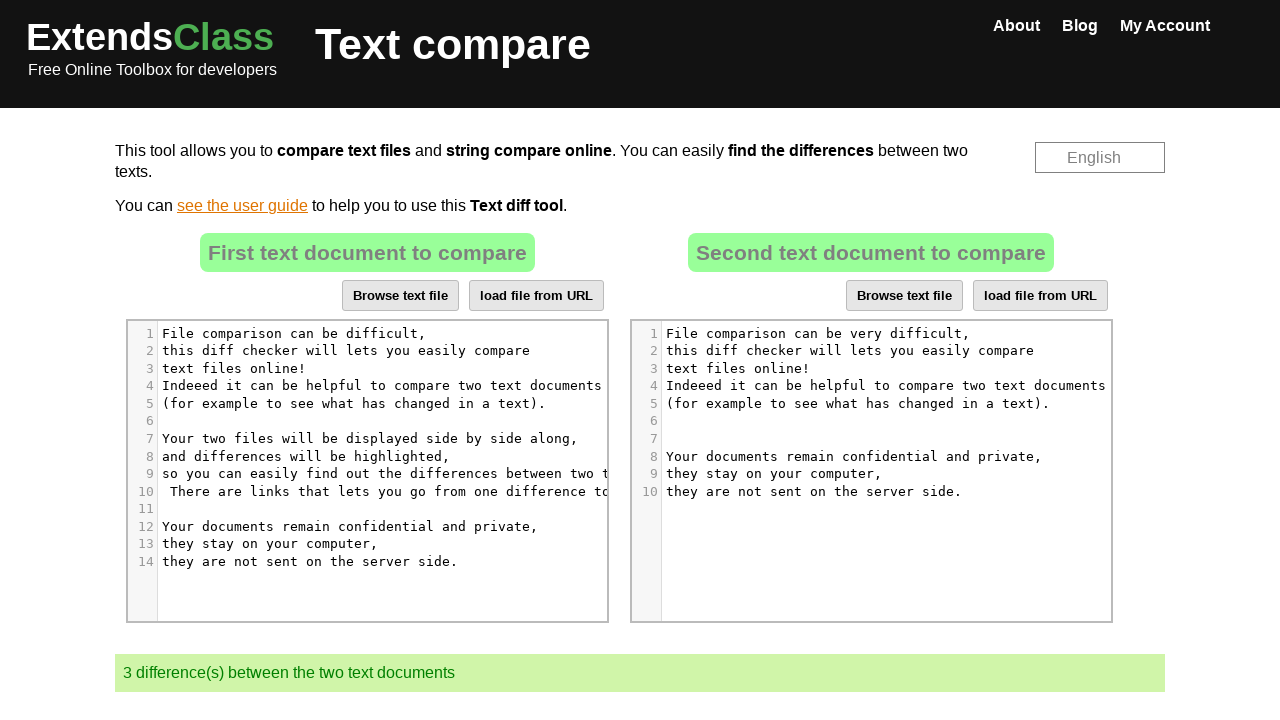

Waited for source textarea to be visible
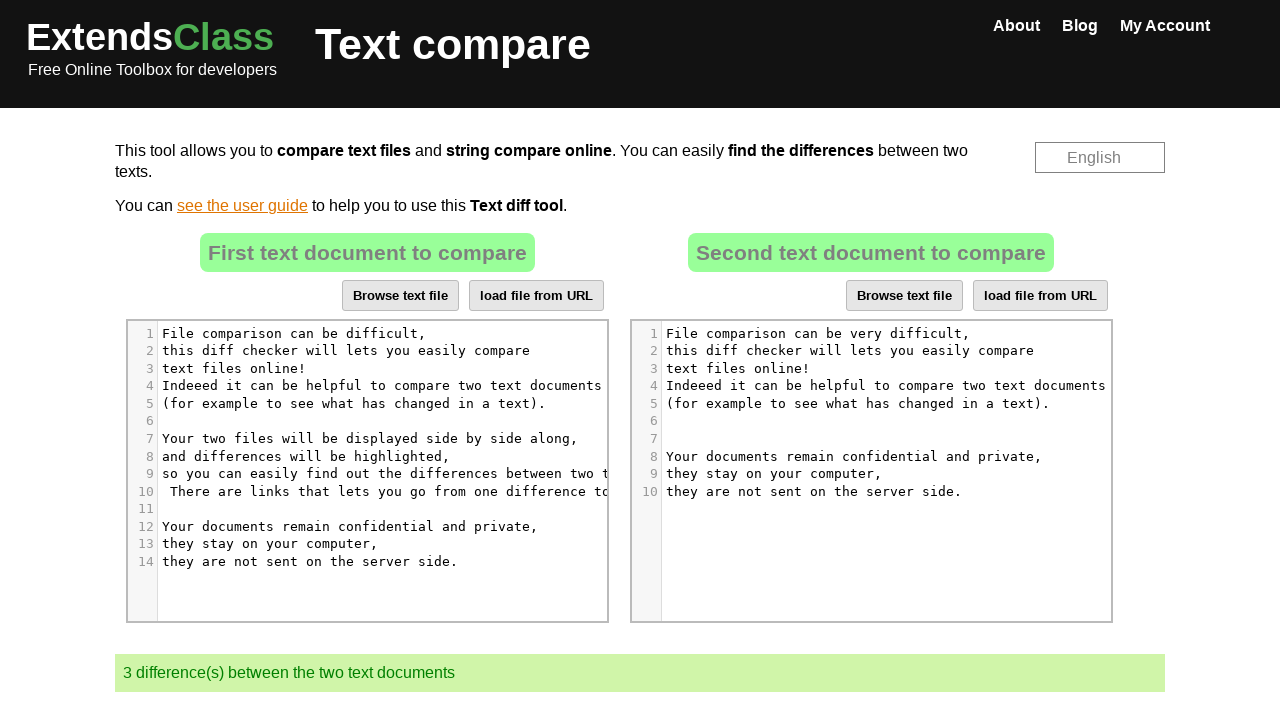

Clicked on source textarea to focus it at (391, 369) on xpath=//*[@id='dropZone']/div[2]/div/div[6]/div[1]/div/div/div/div[5]/div[3]/pre
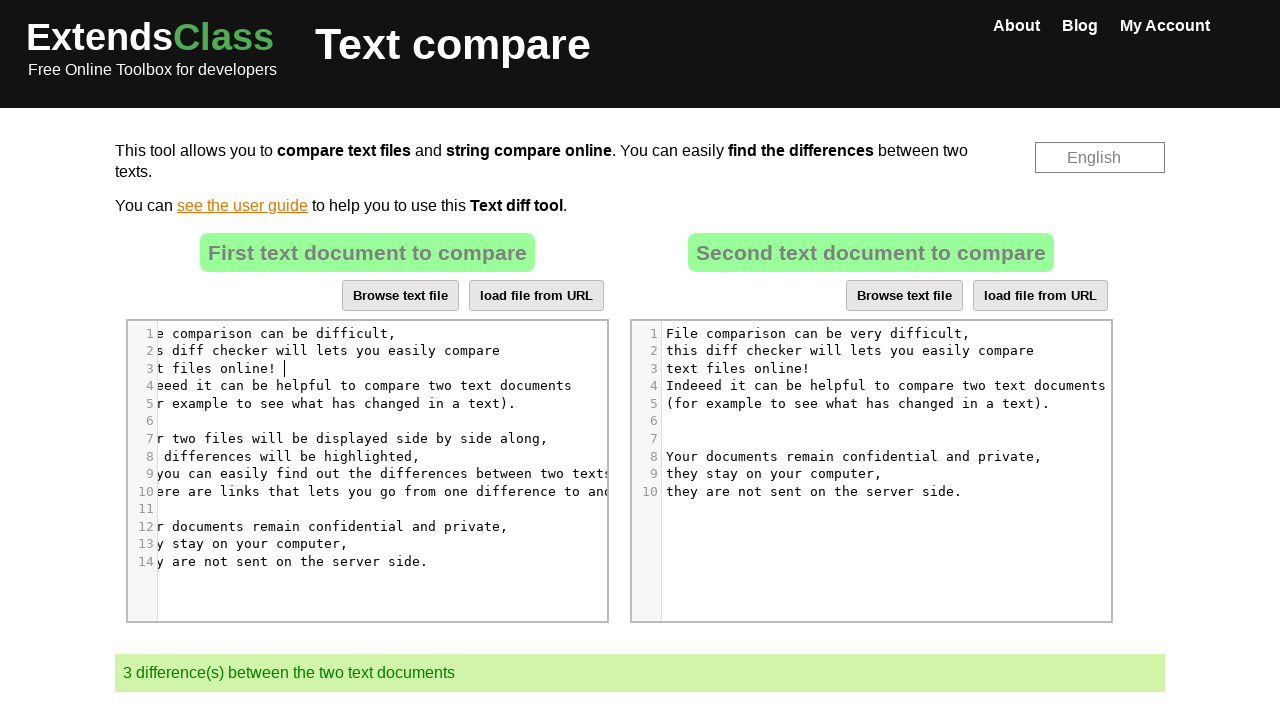

Pressed Ctrl+A to select all content in source textarea
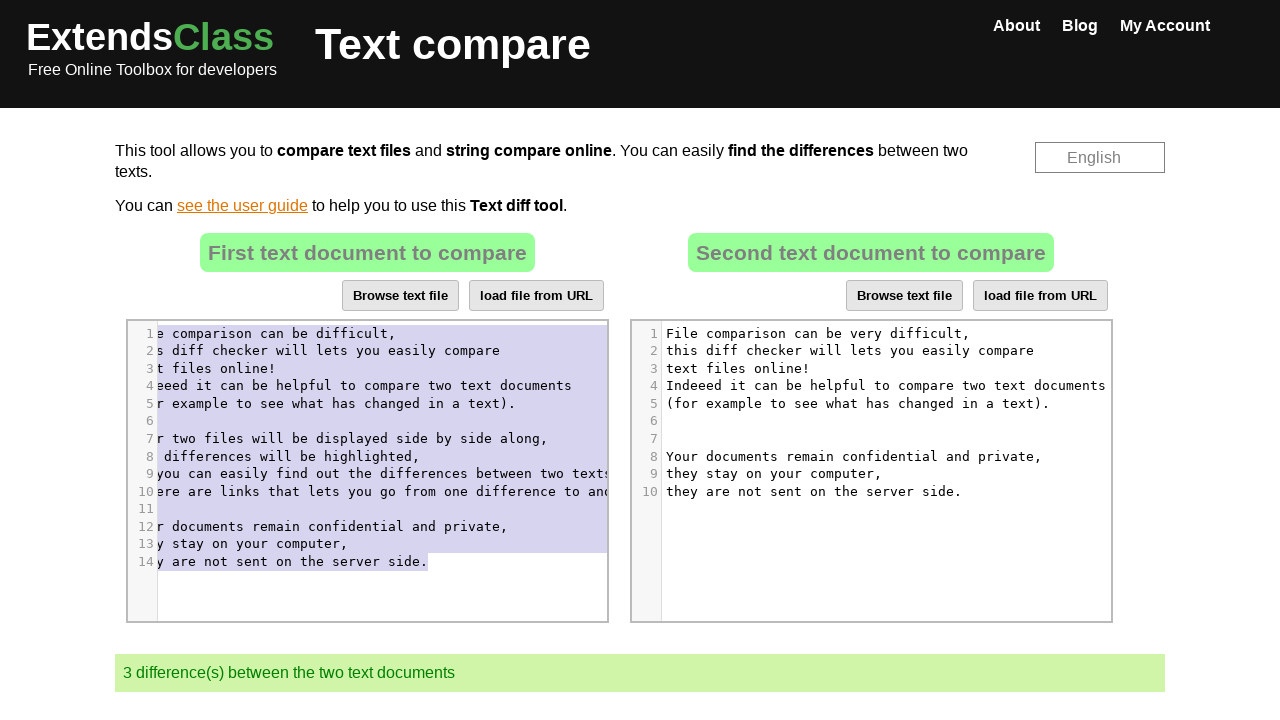

Pressed Ctrl+C to copy selected content
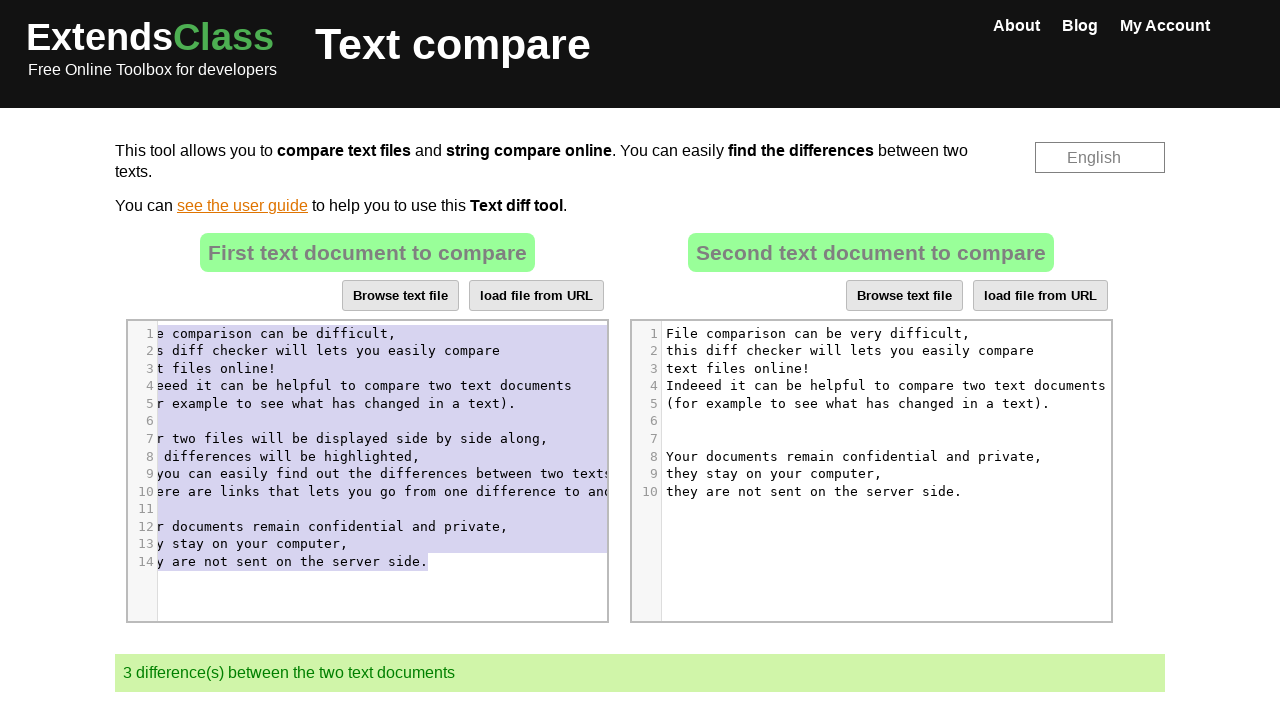

Waited 500ms for clipboard operation to complete
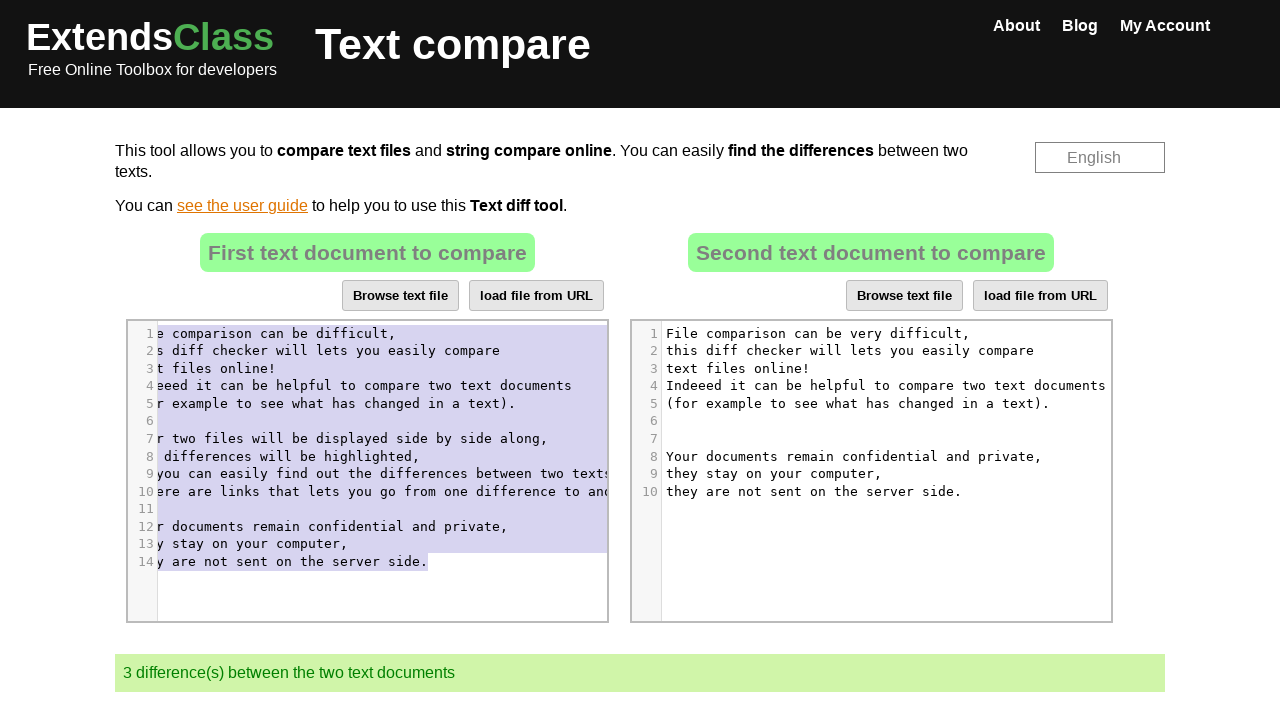

Clicked on target textarea to focus it at (883, 412) on xpath=//*[@id='dropZone2']/div[2]/div/div[6]/div[1]/div/div/div/div[5]
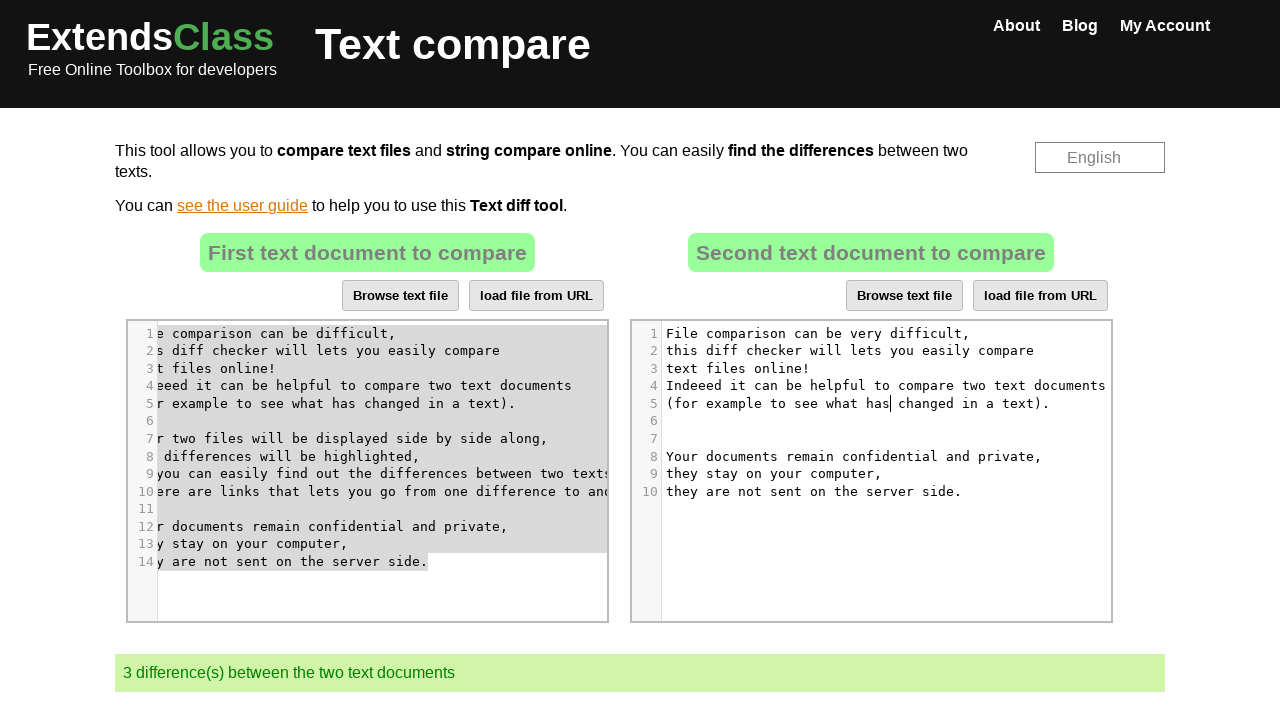

Pressed Ctrl+A to select all content in target textarea
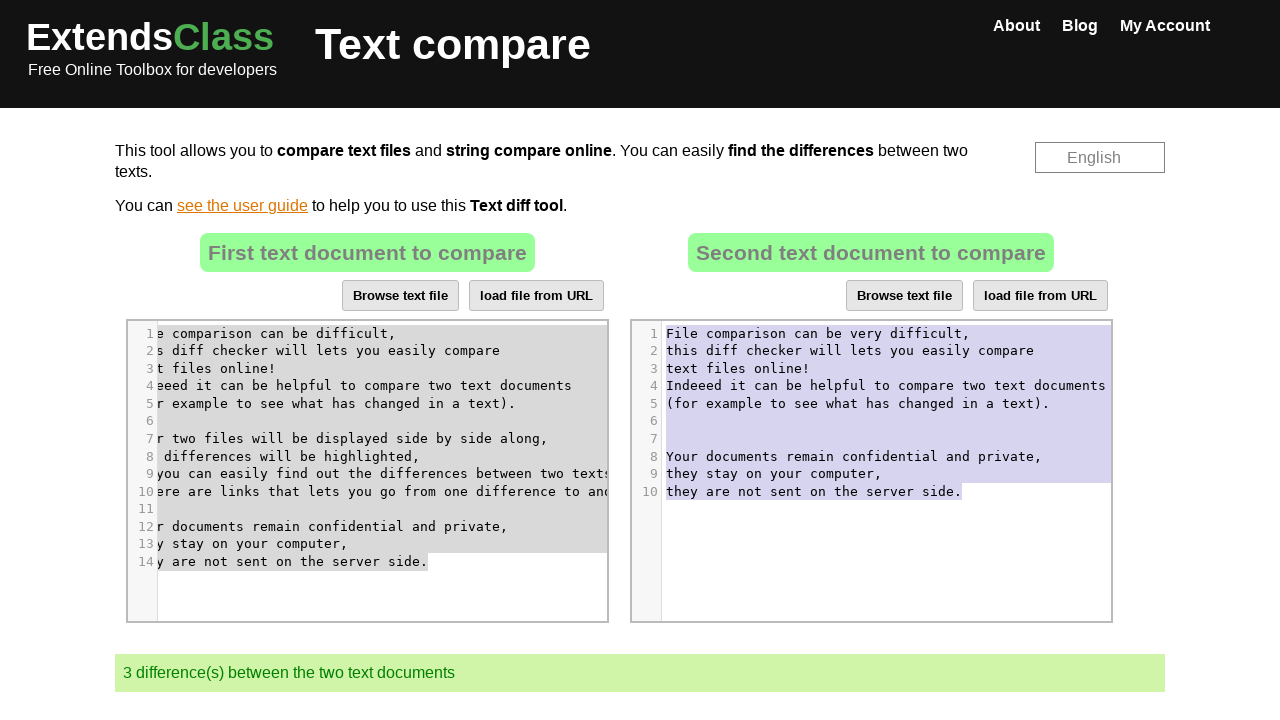

Pressed Ctrl+V to paste copied content into target textarea
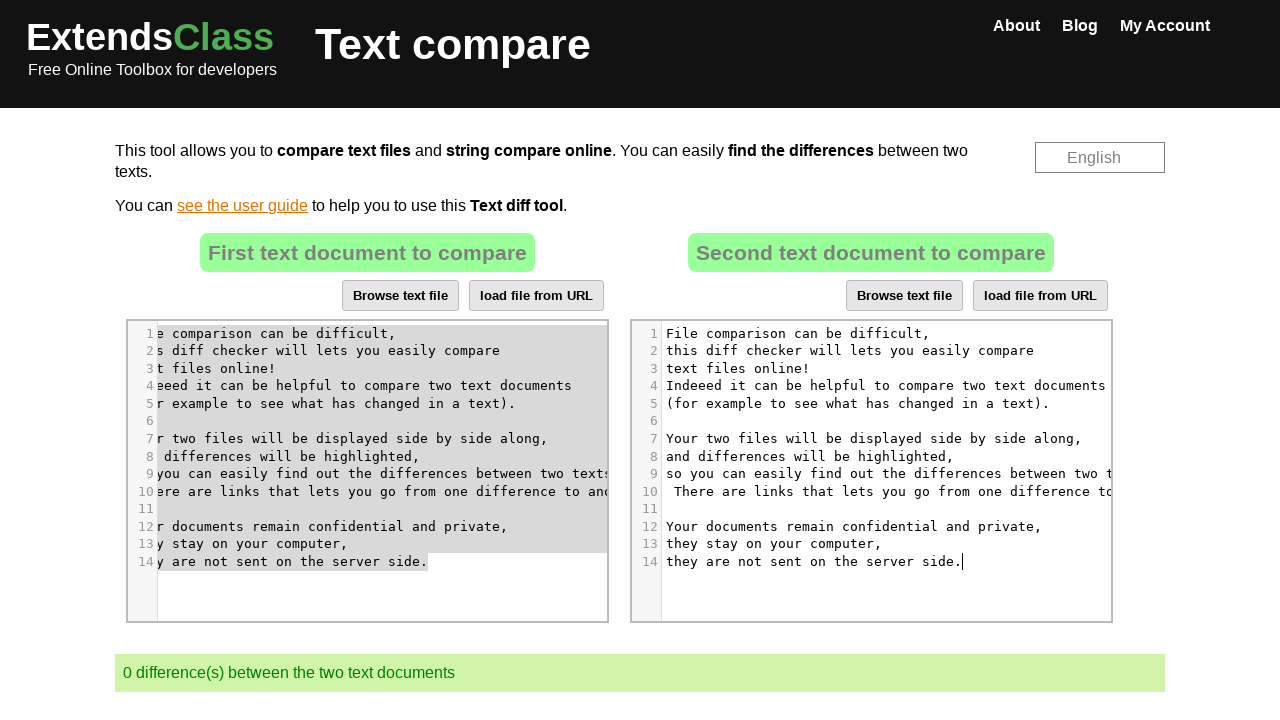

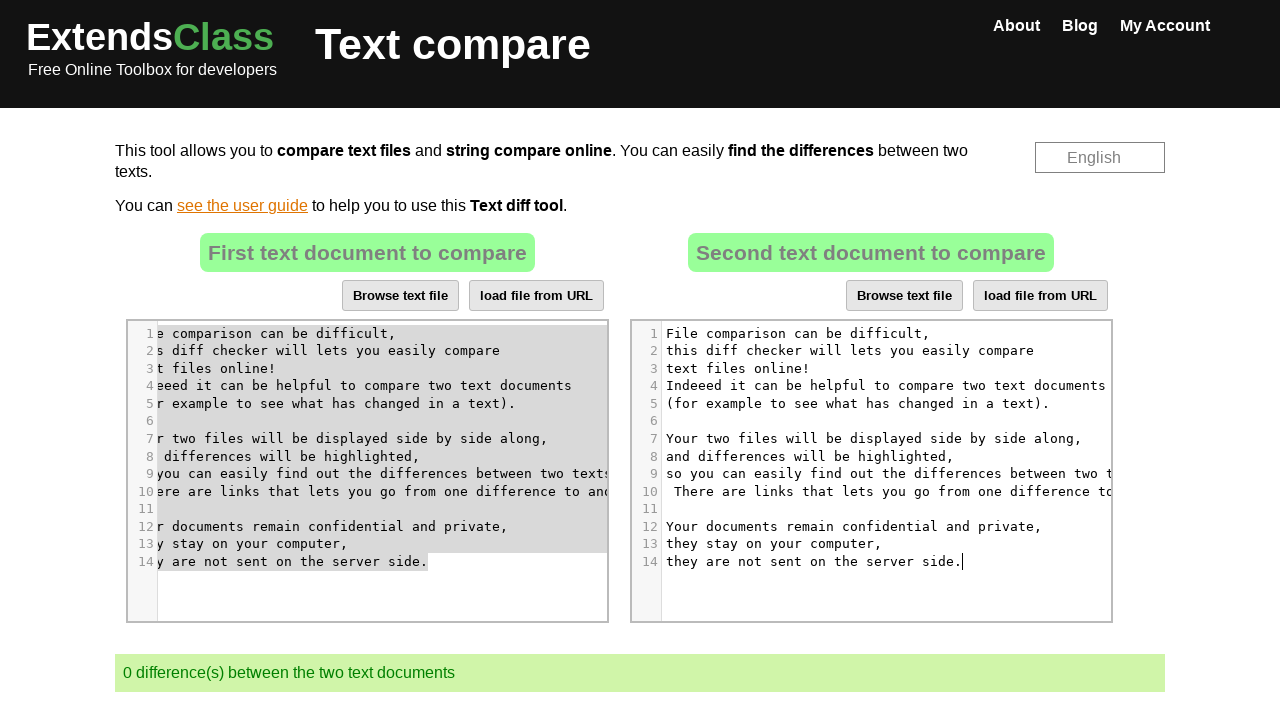